Tests radio button functionality by finding radio buttons in a group, checking their initial state, clicking the first radio button, and verifying the selection state changes

Starting URL: https://echoecho.com/htmlforms10.htm

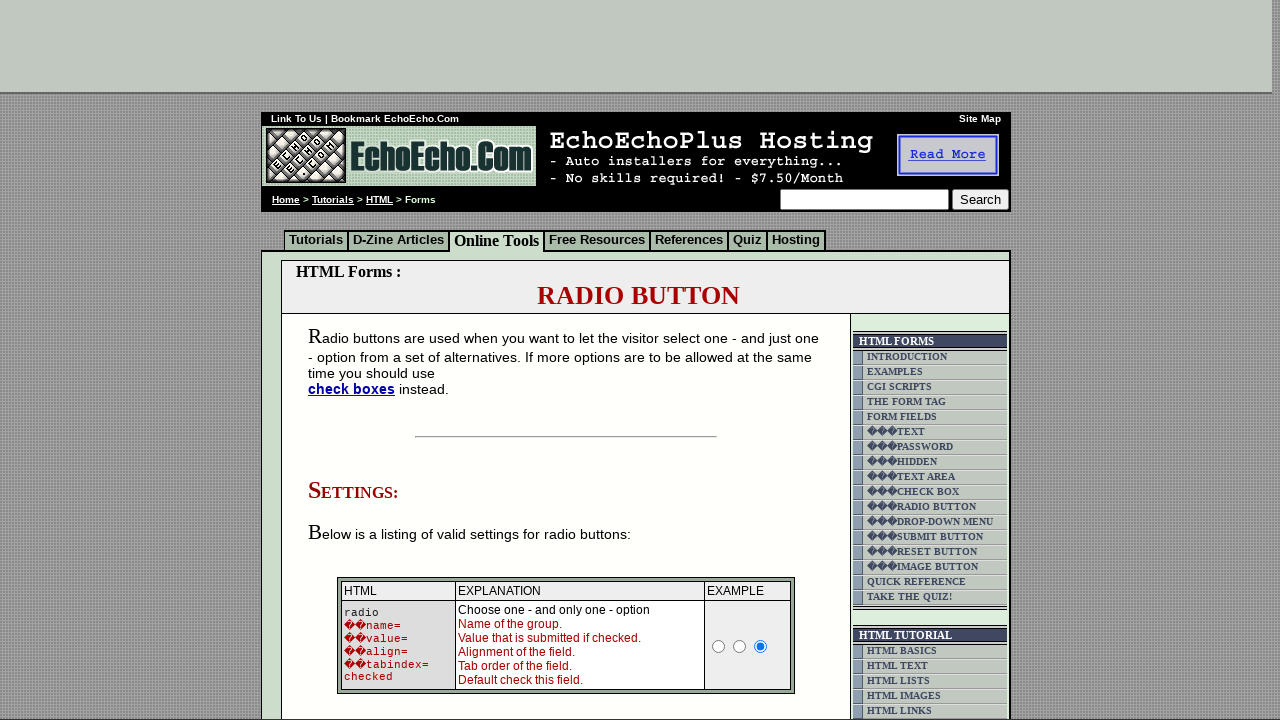

Waited for radio buttons in group1 to be present
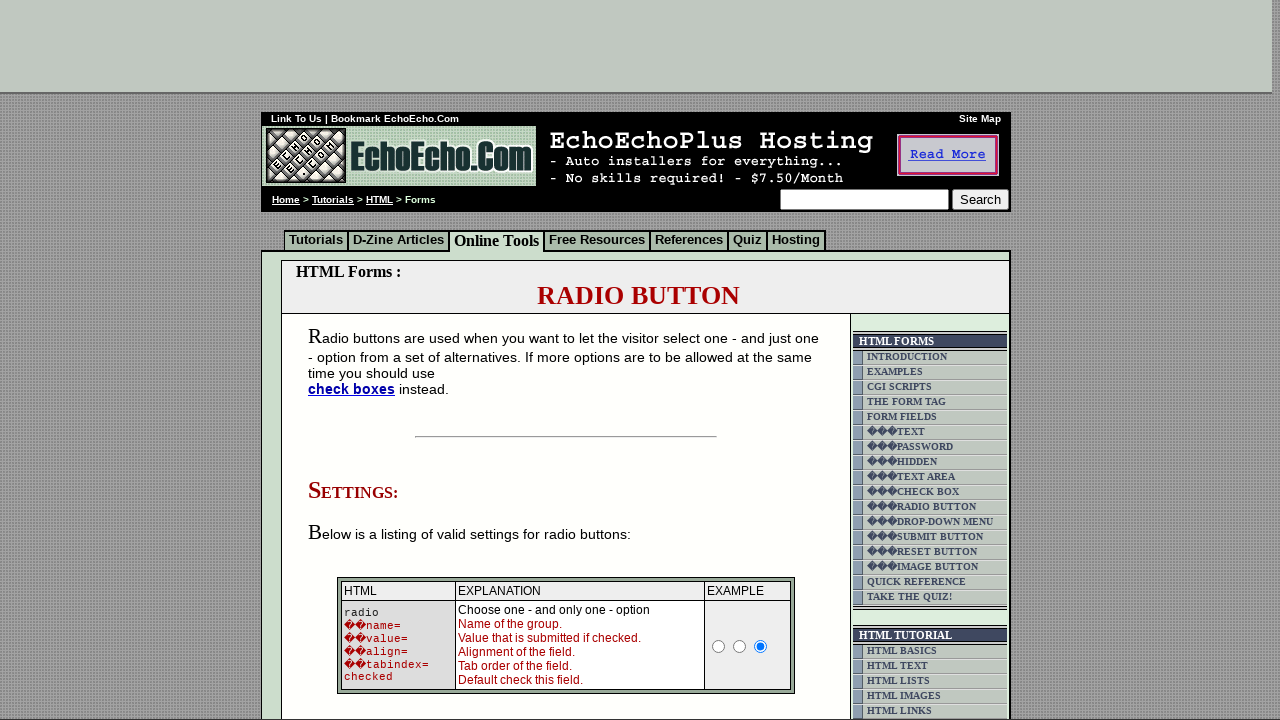

Located all radio buttons in group1
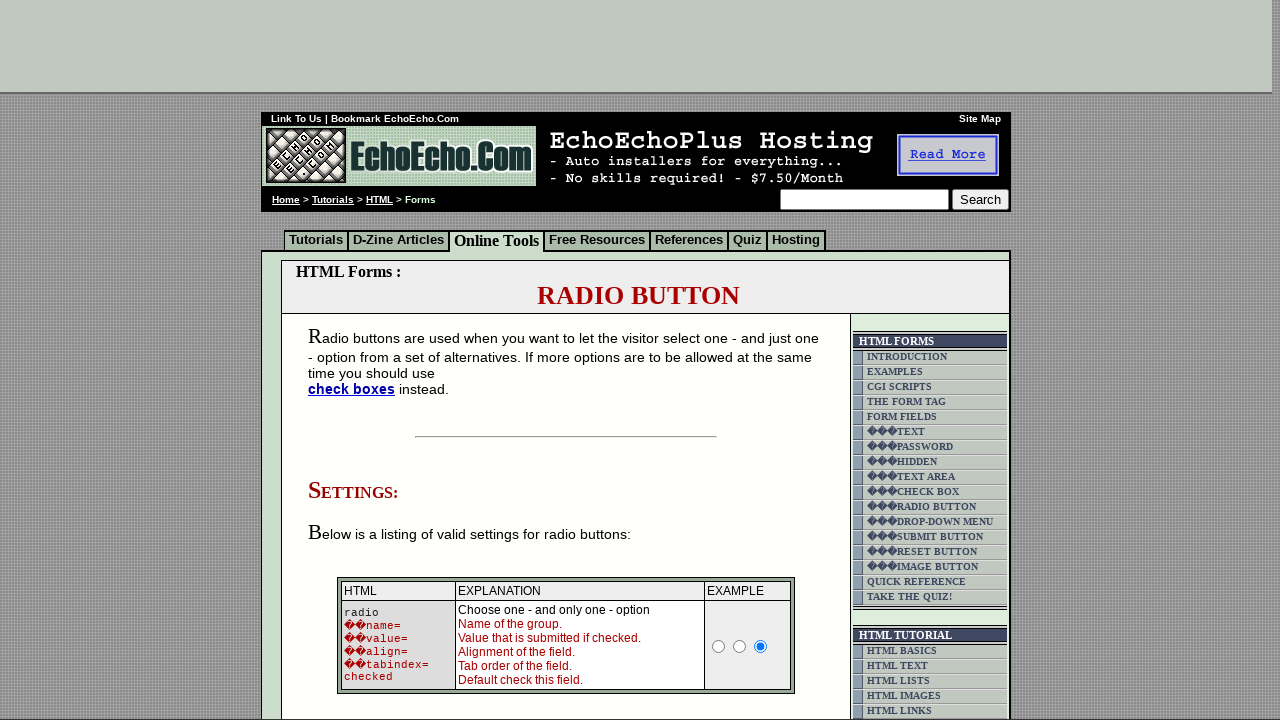

Clicked the first radio button in group1 at (356, 360) on input[name='group1'] >> nth=0
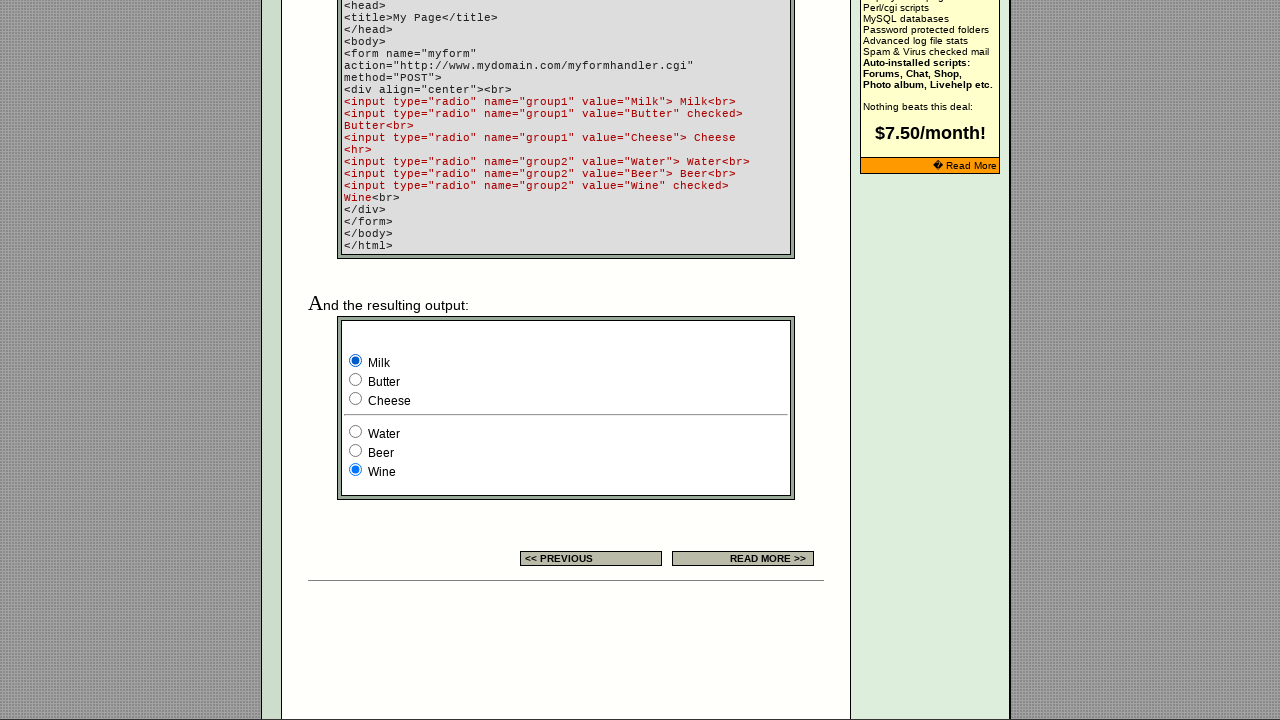

Verified that the first radio button is now selected
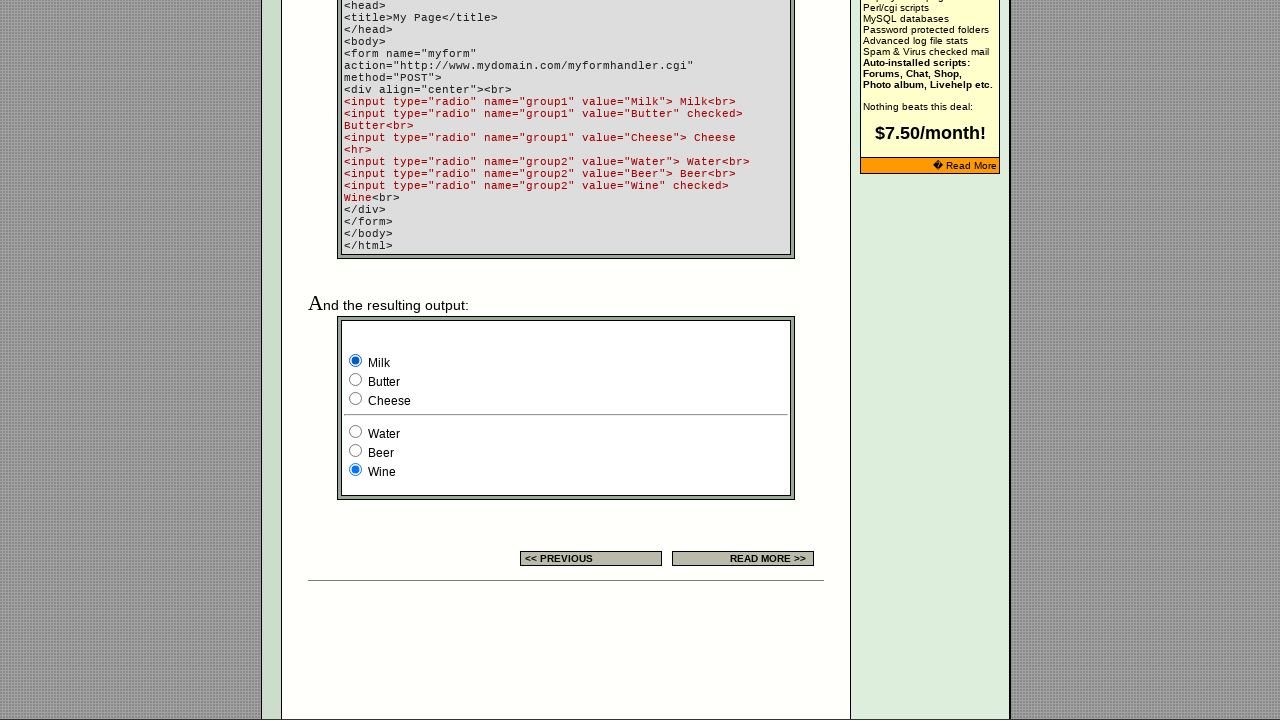

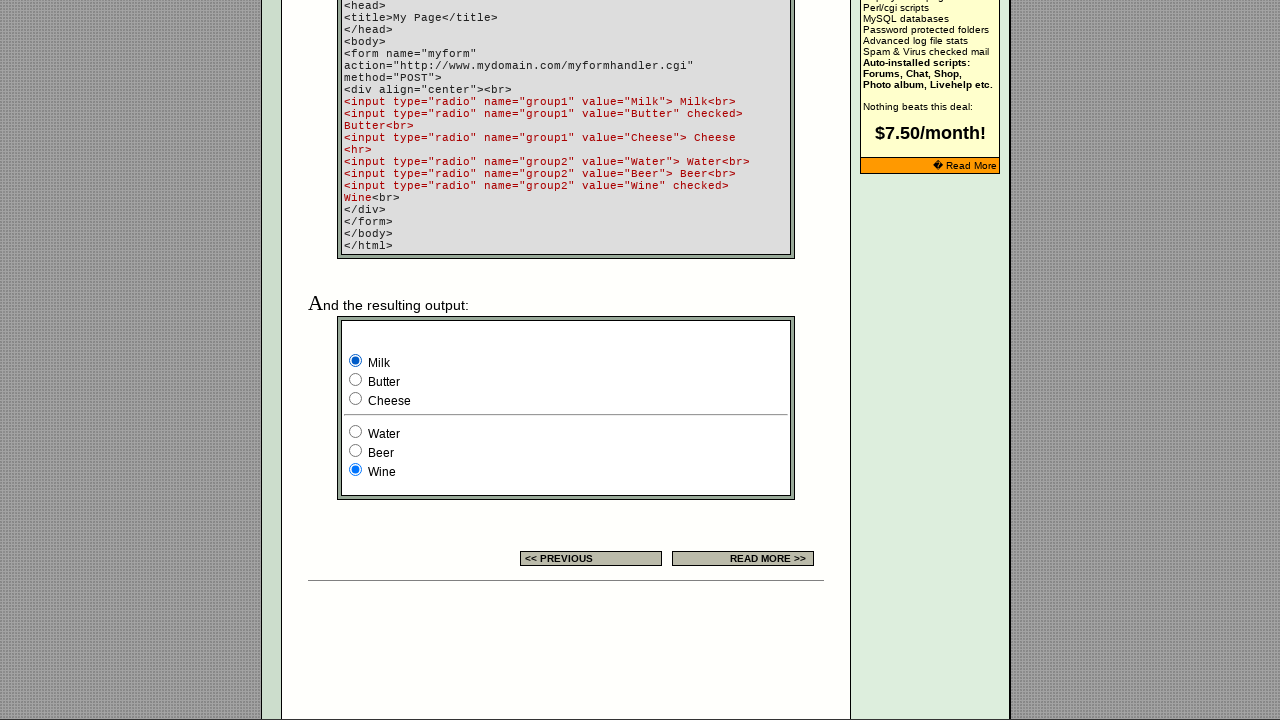